Tests table data extraction and dropdown selection on an automation practice page by reading table cell content and selecting an option from a dropdown

Starting URL: https://rahulshettyacademy.com/AutomationPractice/

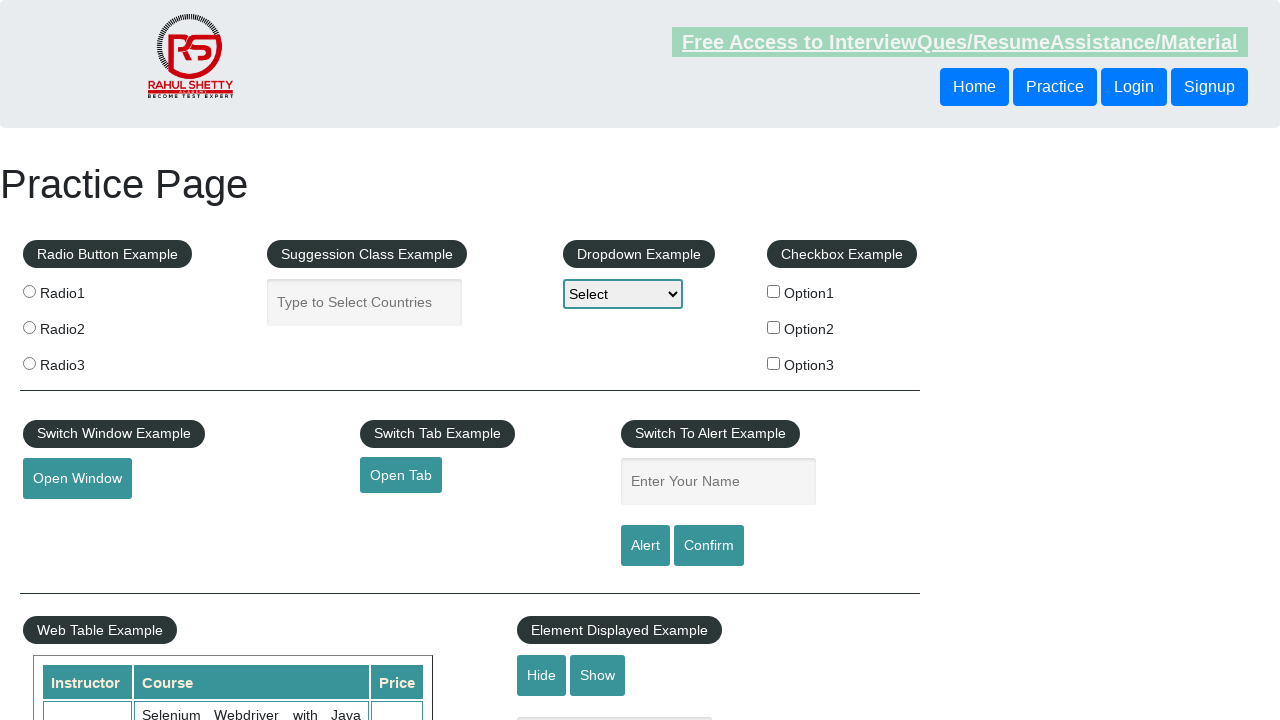

Waited for table to be visible
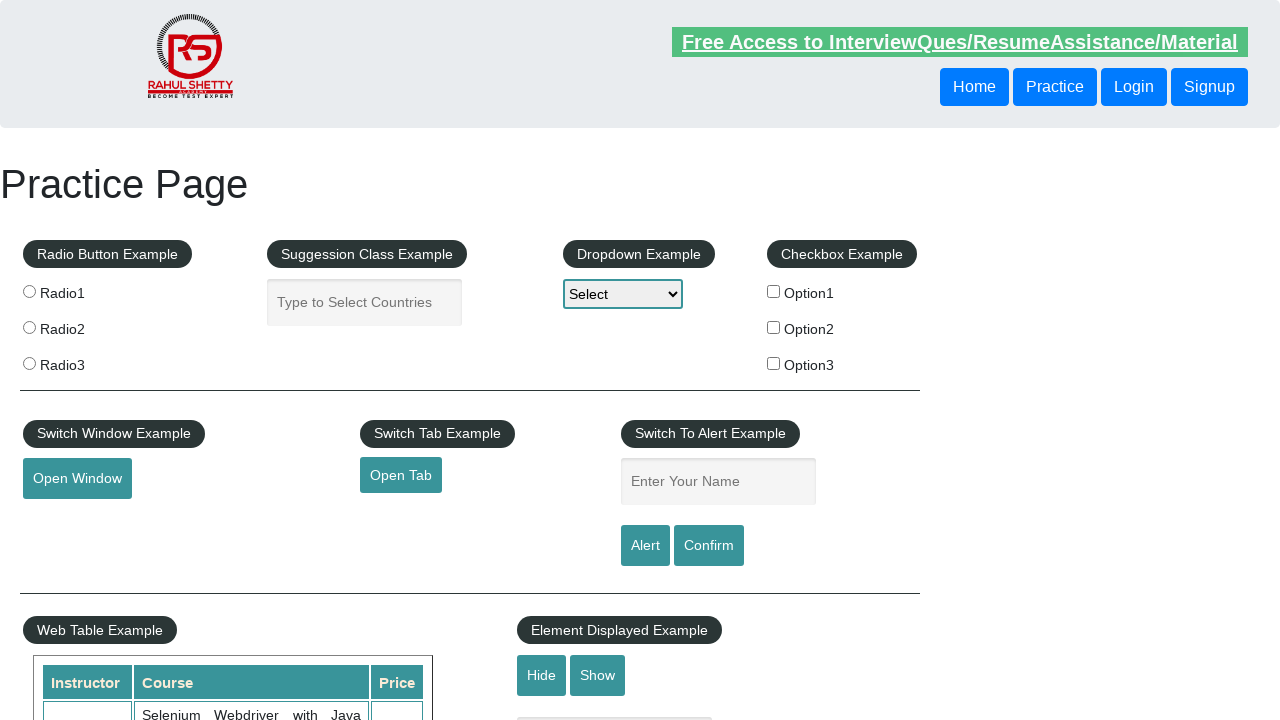

Extracted price value from table cell: 30
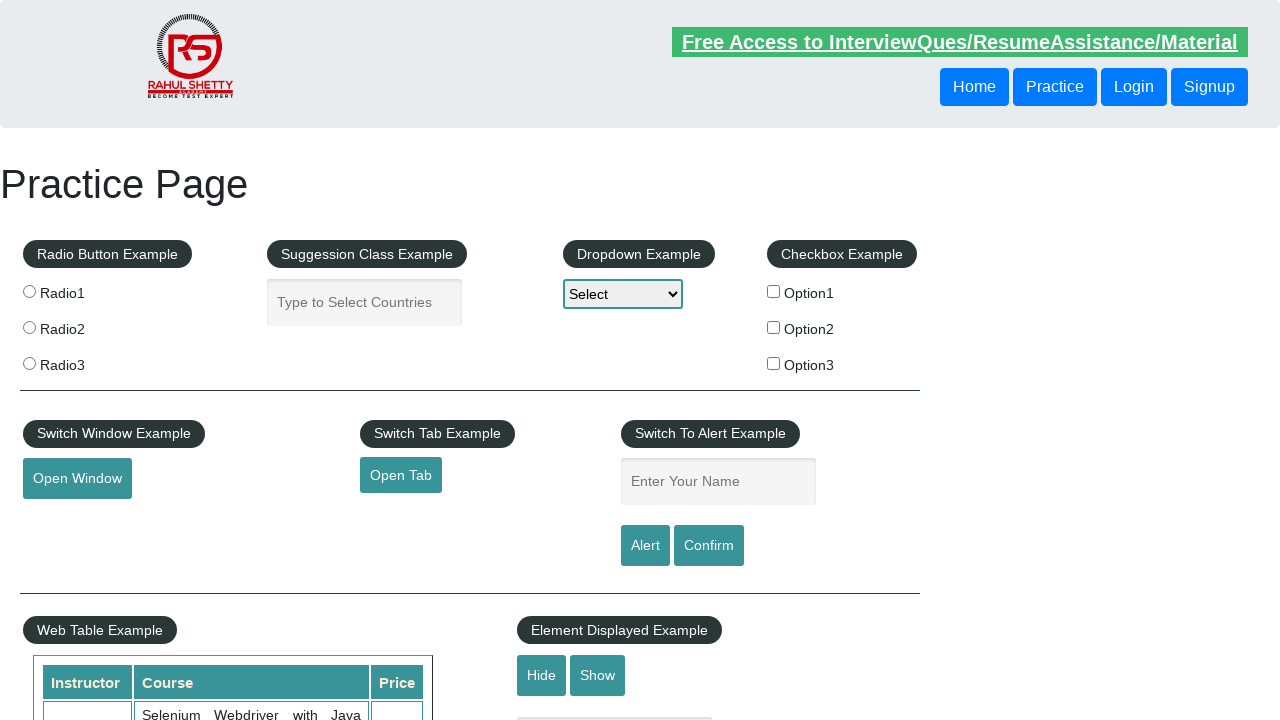

Selected third option from dropdown-class-example on #dropdown-class-example
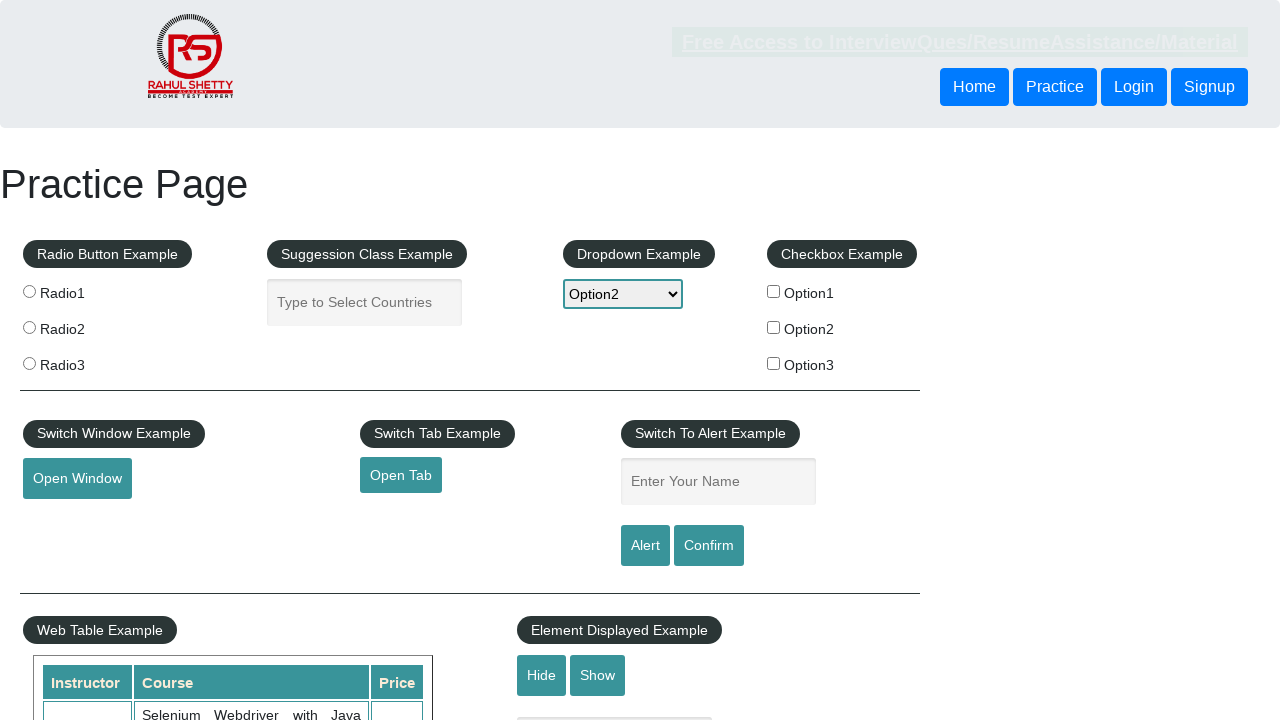

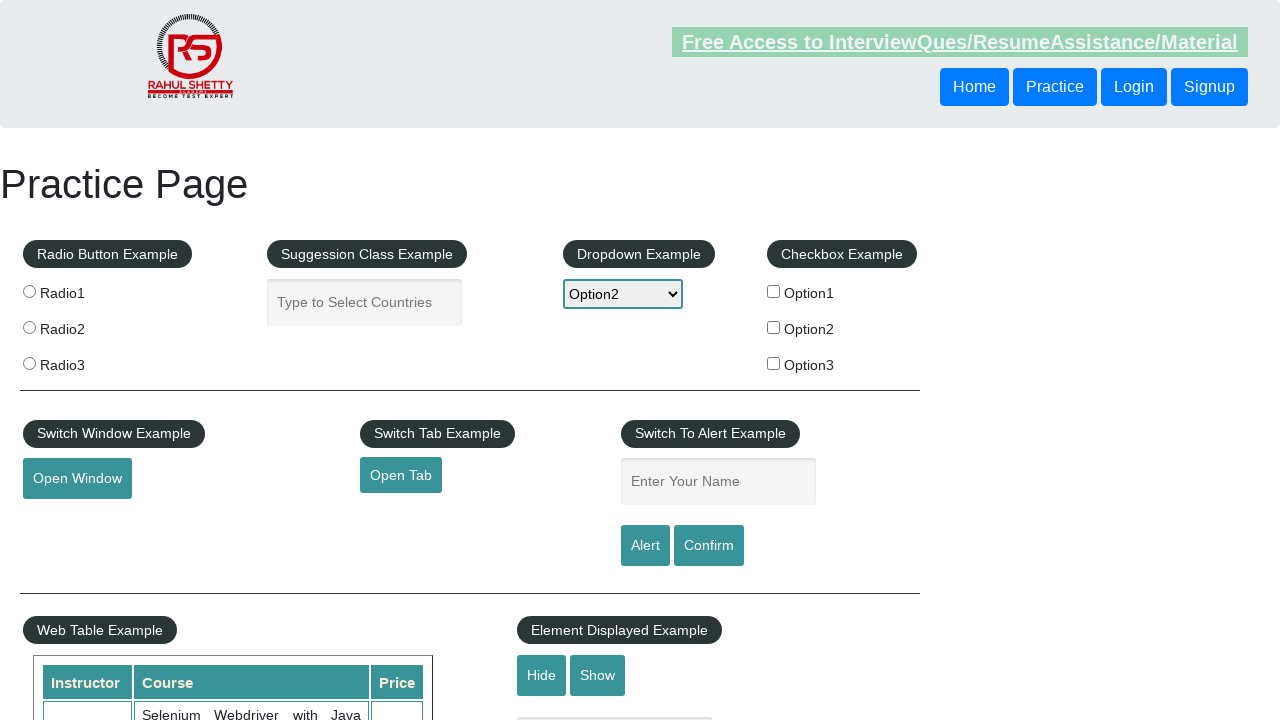